Tests navigation from login page to forgot password page by clicking the "Forgot Password?" link

Starting URL: https://app.prontopilates.com/login

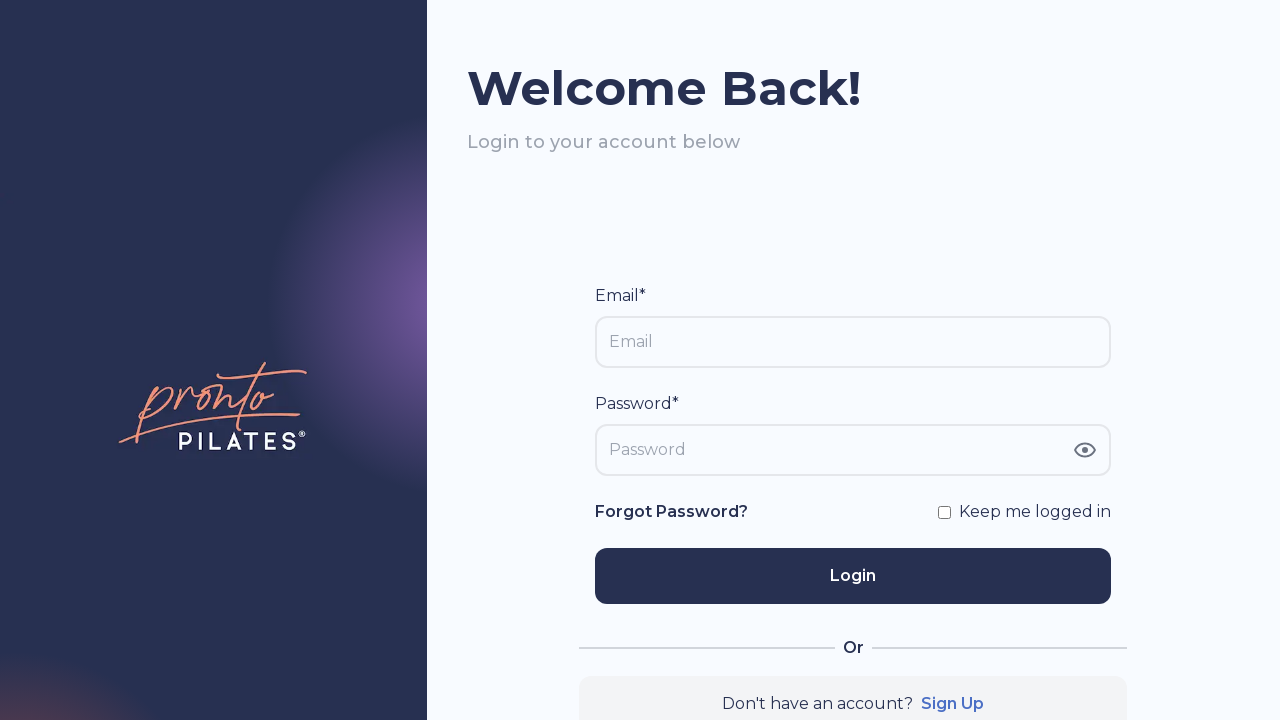

Clicked 'Forgot Password?' link on login page at (672, 512) on text="Forgot Password?"
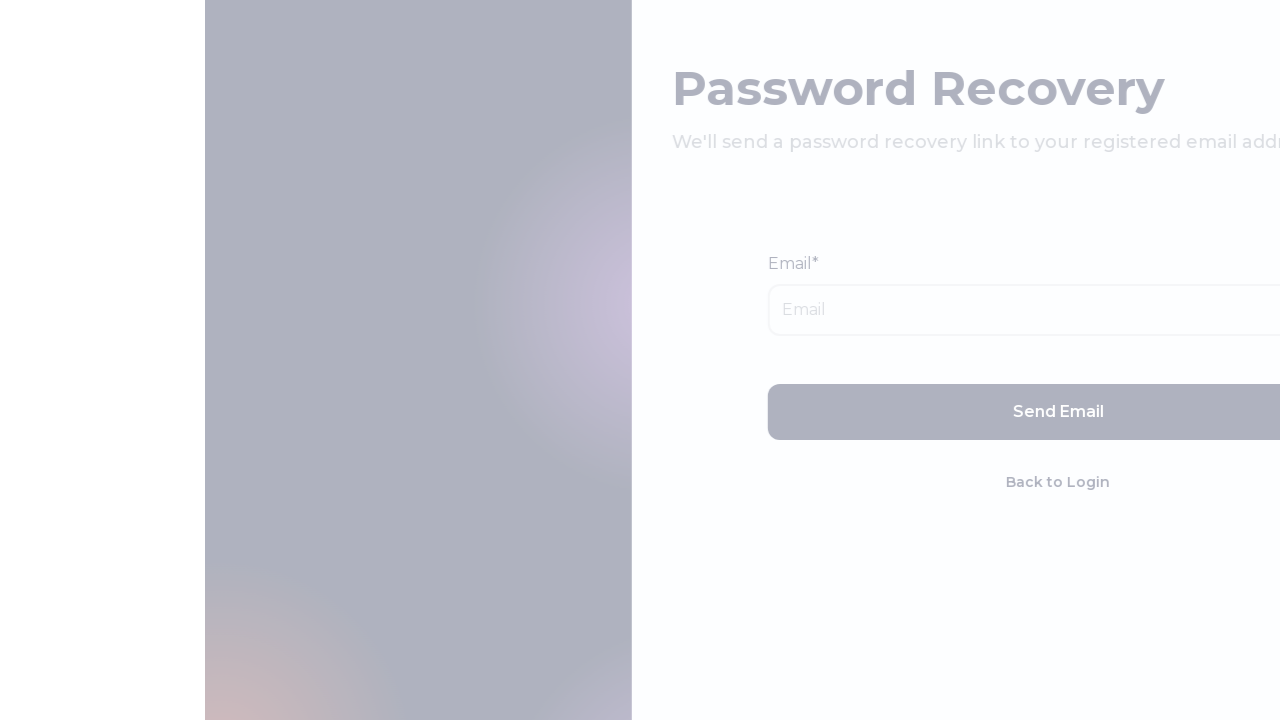

Navigated to forgot password page at https://app.prontopilates.com/forgot-password
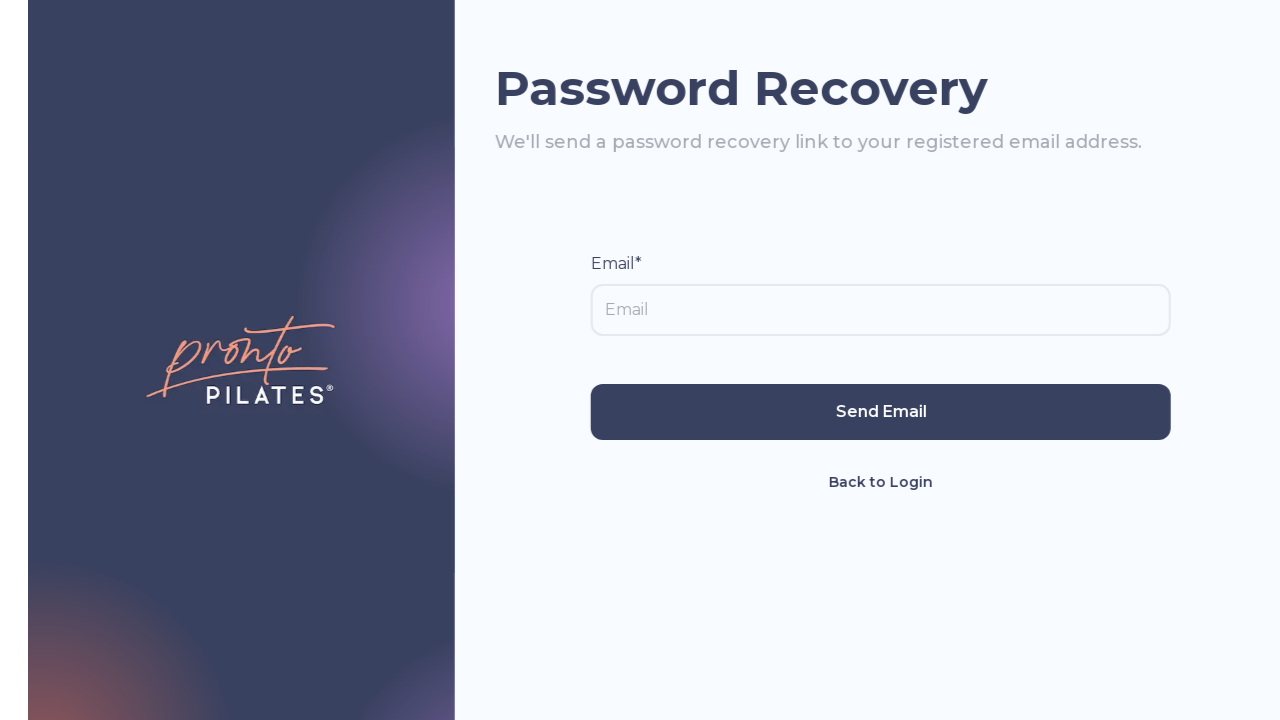

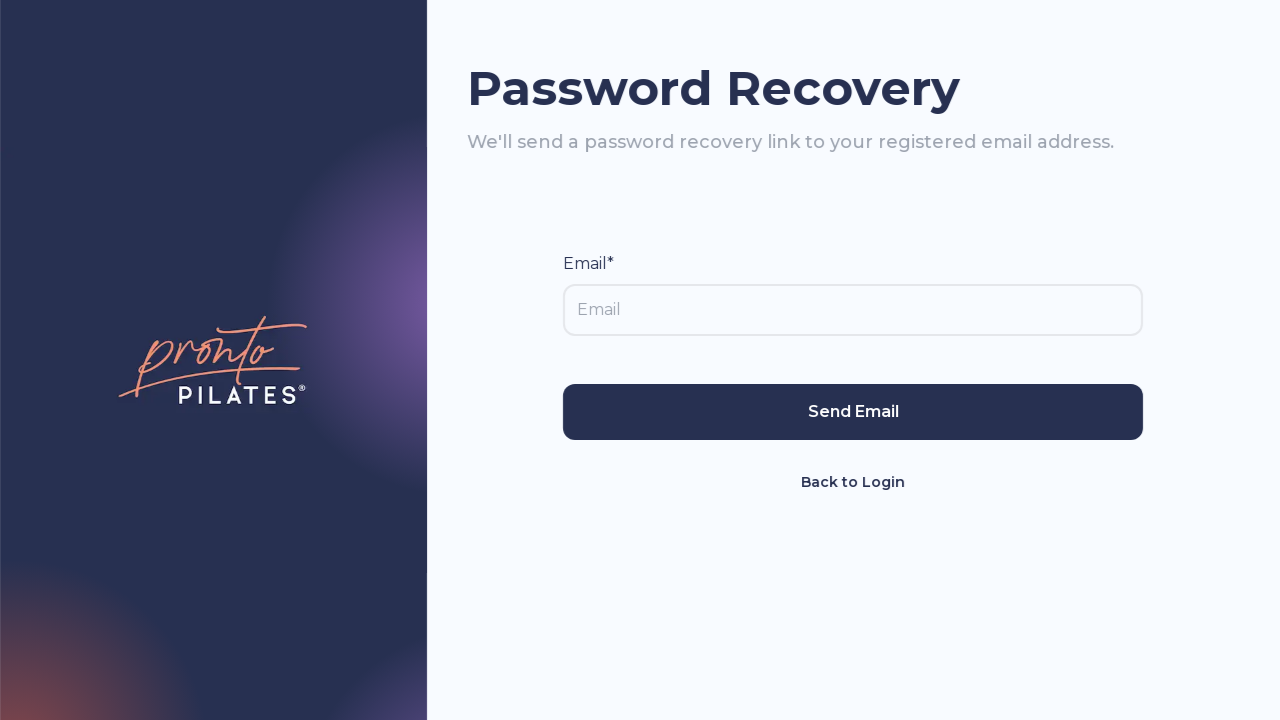